Navigates to BrowserStack's mobile device testing page and clicks on a CSV download link in the startup statistics section

Starting URL: https://www.browserstack.com/test-on-the-right-mobile-devices

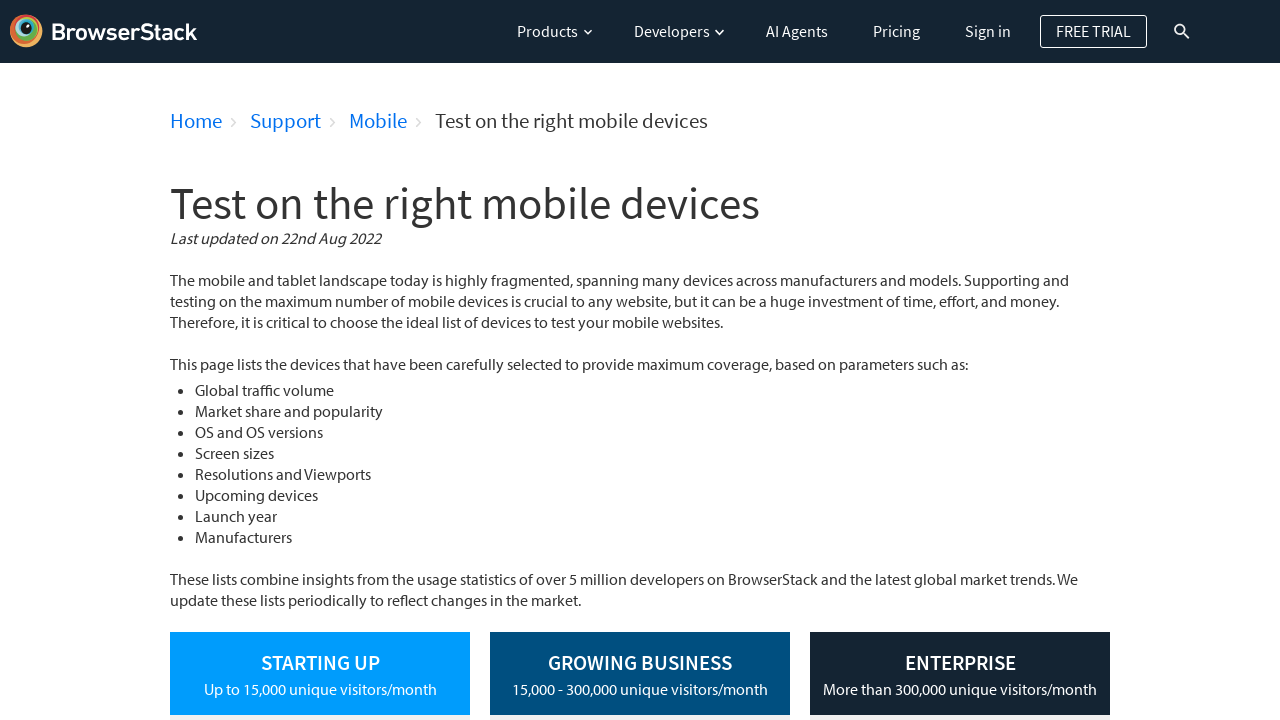

Waited 3 seconds for page to load
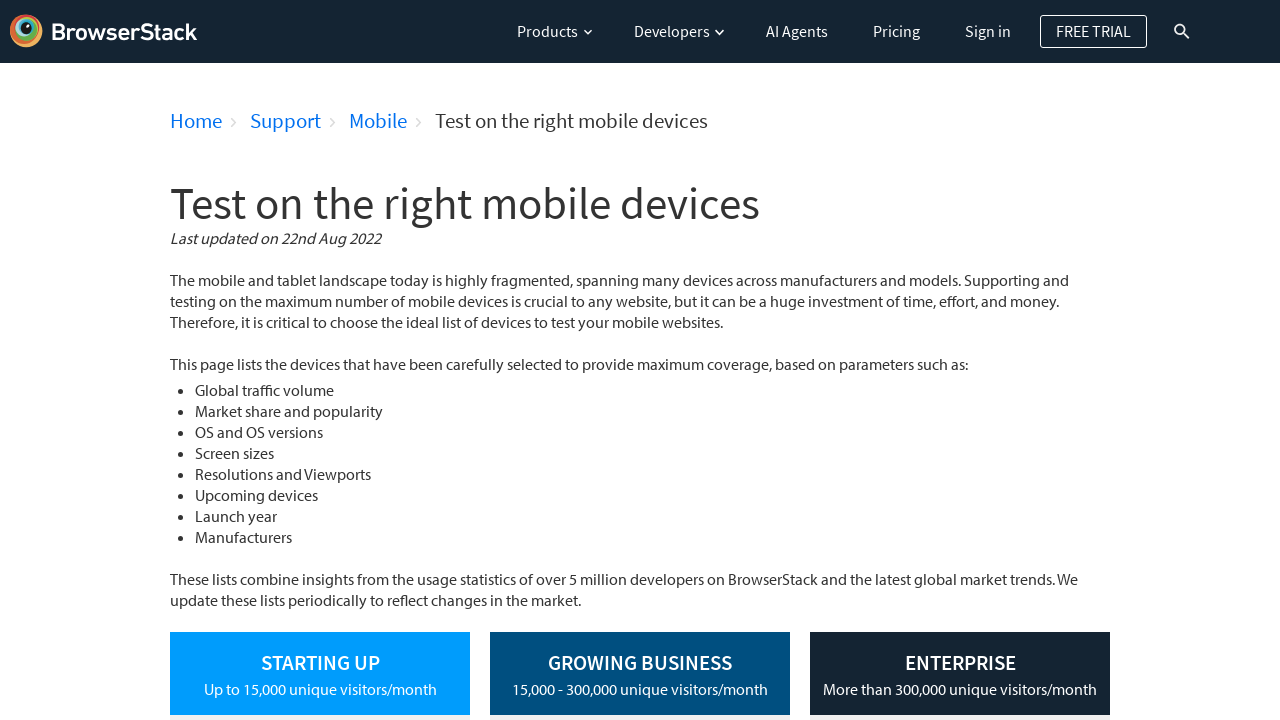

Clicked CSV download link in startup statistics section at (315, 360) on xpath=//div[contains(@class,' startingup-statistics')]//a[text() = 'CSV']
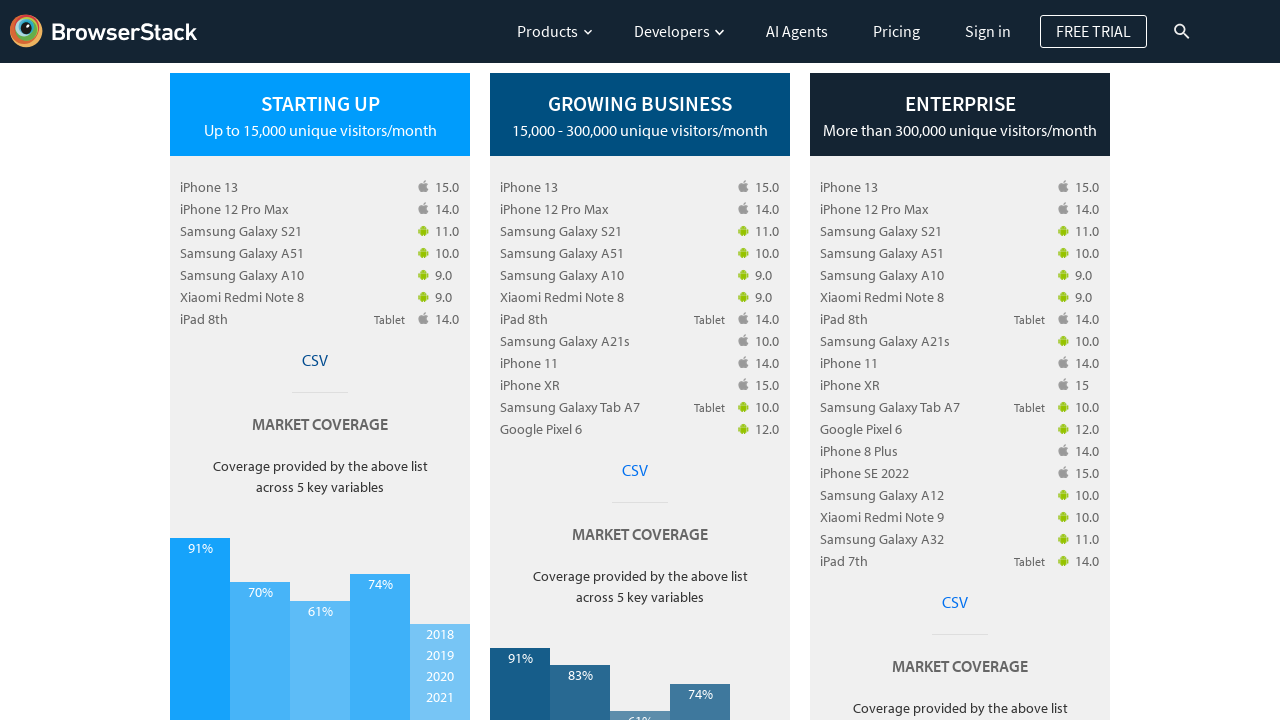

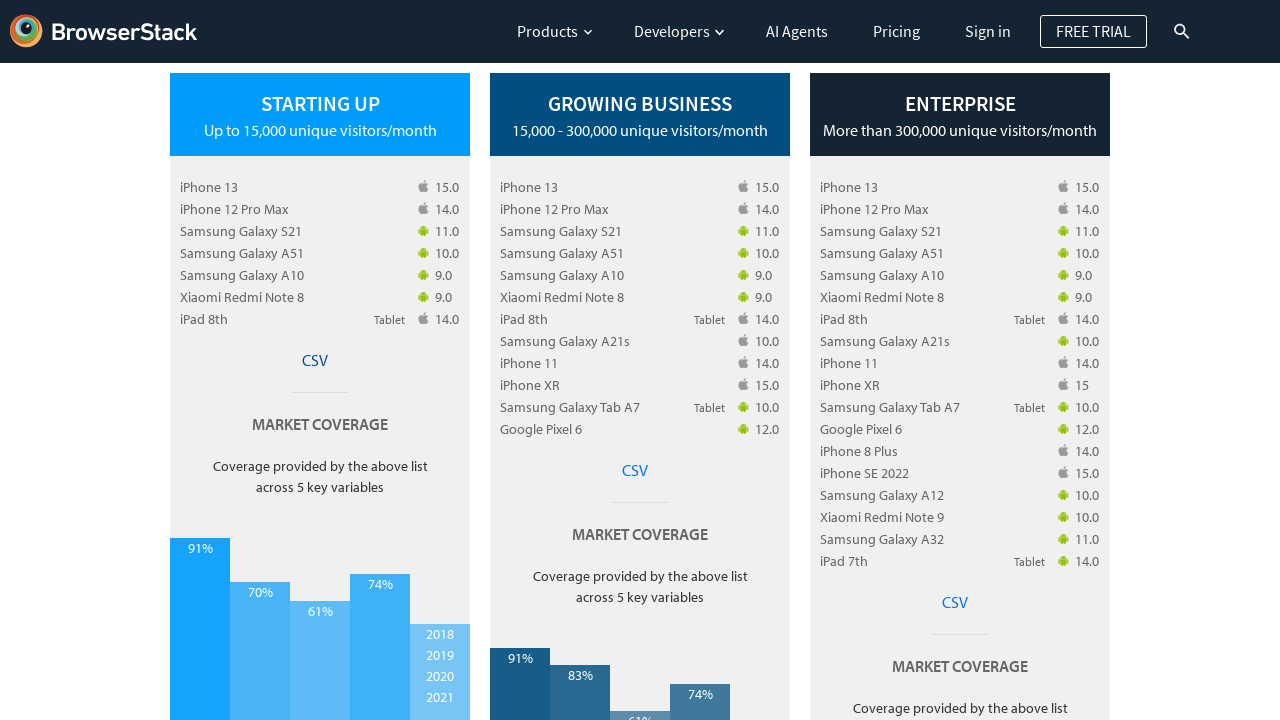